Tests an e-commerce shopping cart flow by searching for products, adding them to cart, applying a promo code, and verifying price calculations

Starting URL: https://rahulshettyacademy.com/seleniumPractise

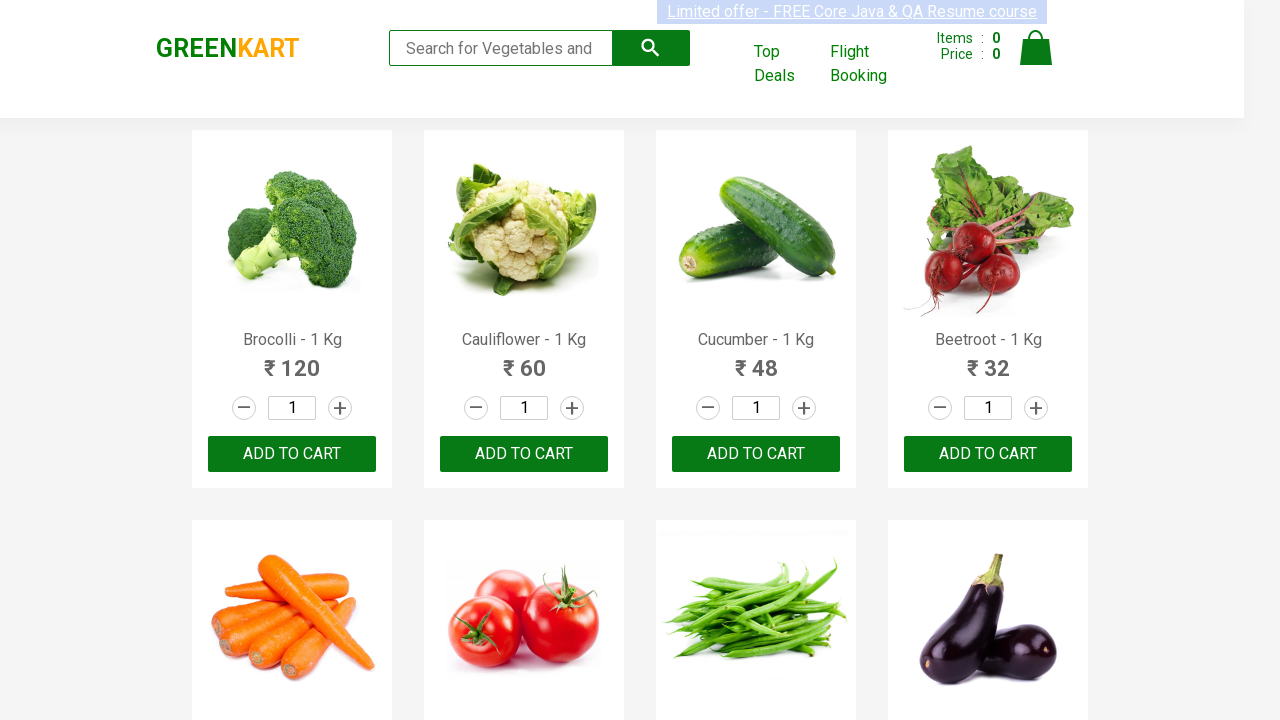

Filled search field with 'ber' to find products on .search-keyword
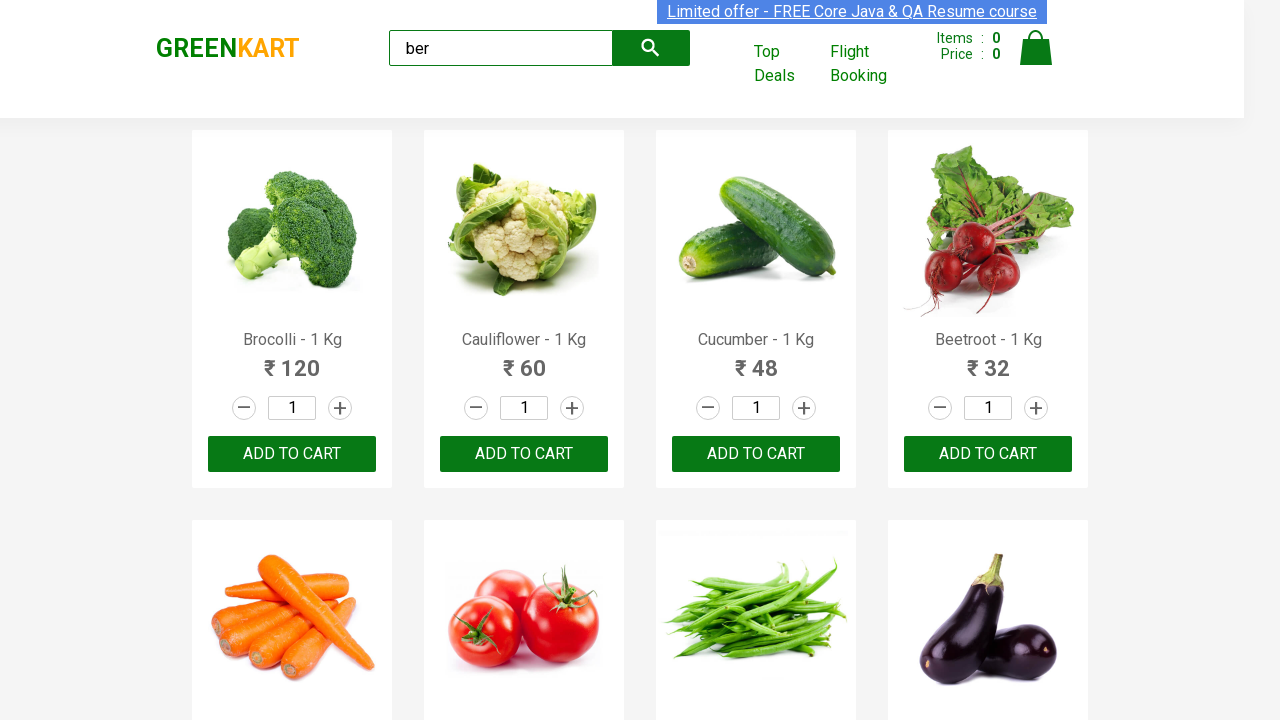

Waited 2 seconds for search results to load
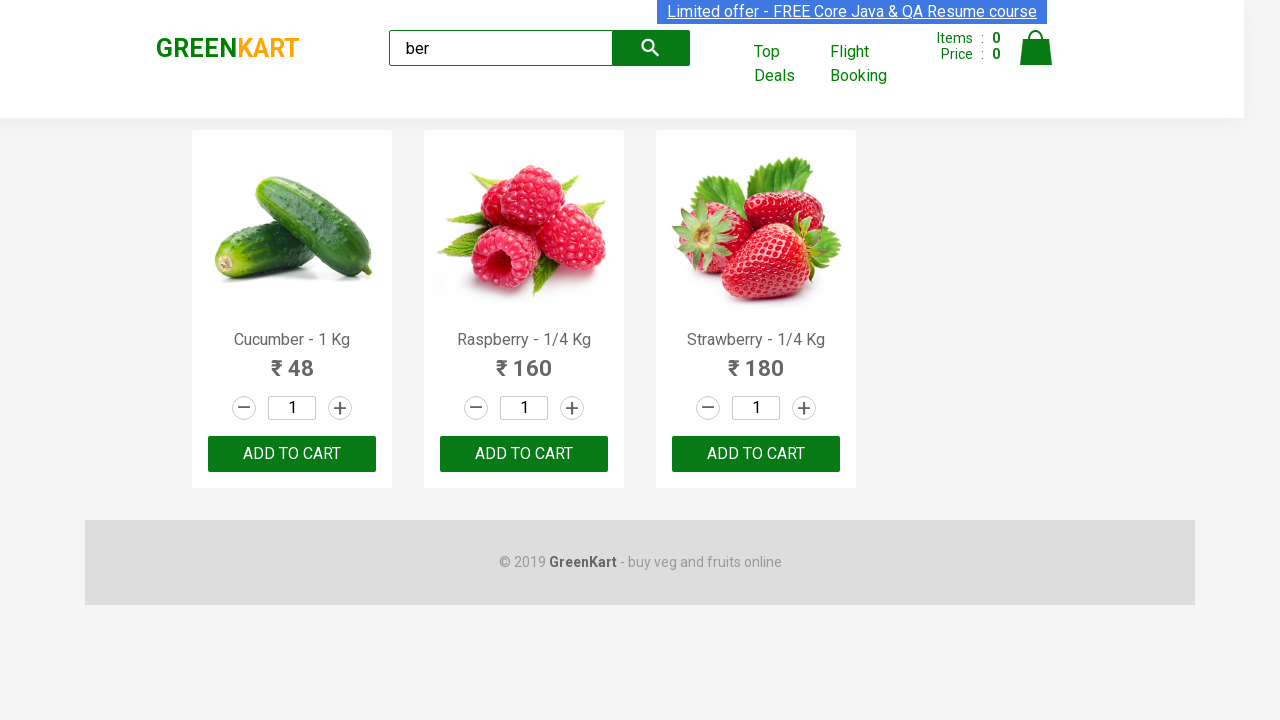

Located 3 products matching 'ber' search
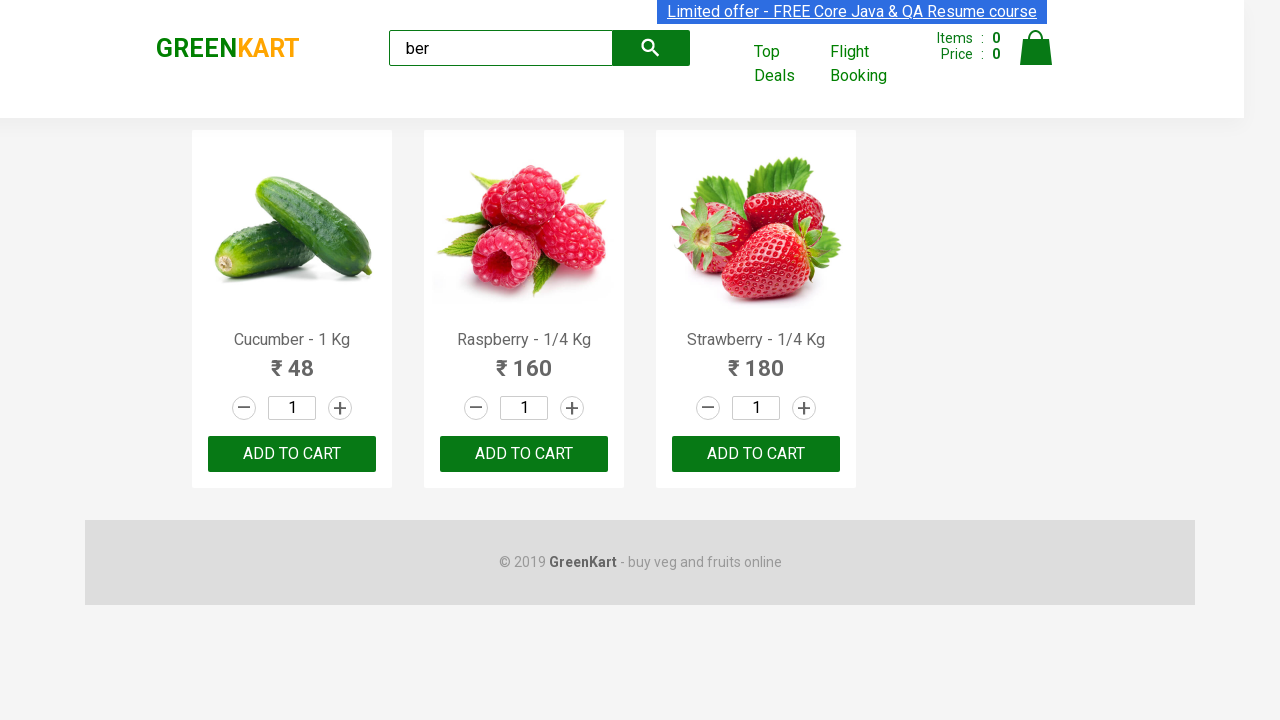

Clicked 'Add to Cart' button for a product at (292, 454) on xpath=//div[@class='product-action']/button >> nth=0
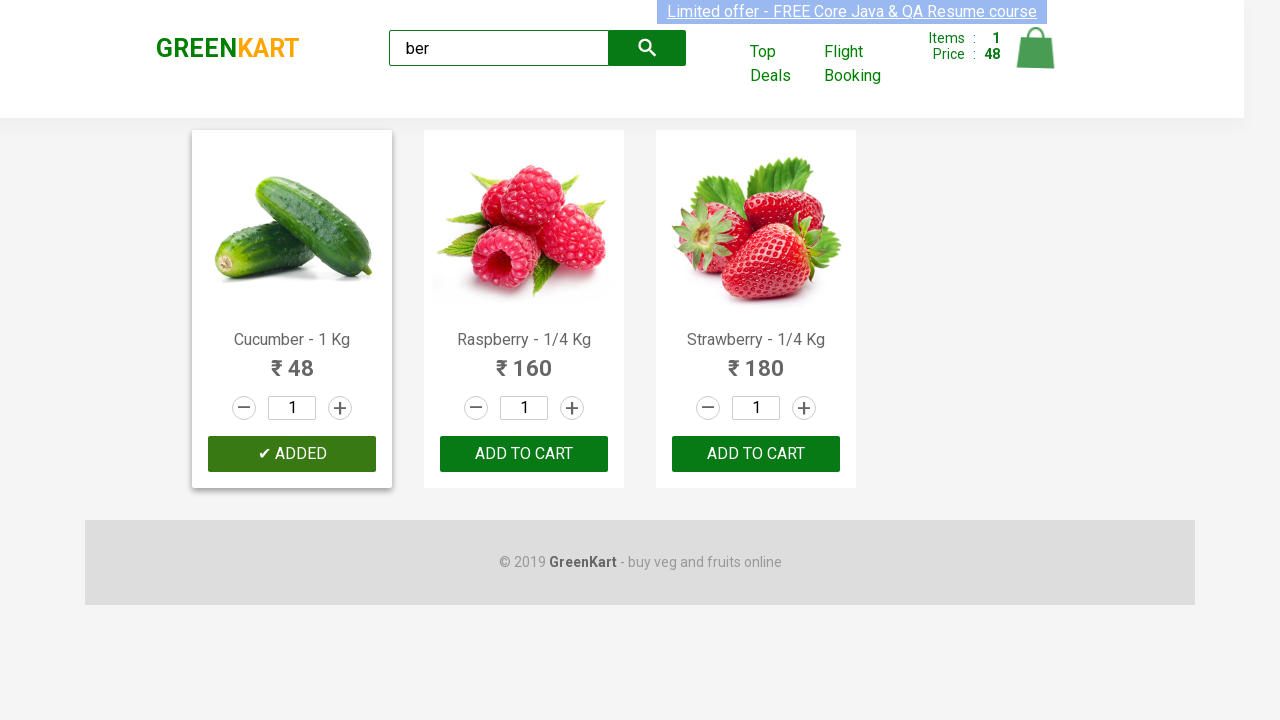

Clicked 'Add to Cart' button for a product at (524, 454) on xpath=//div[@class='product-action']/button >> nth=1
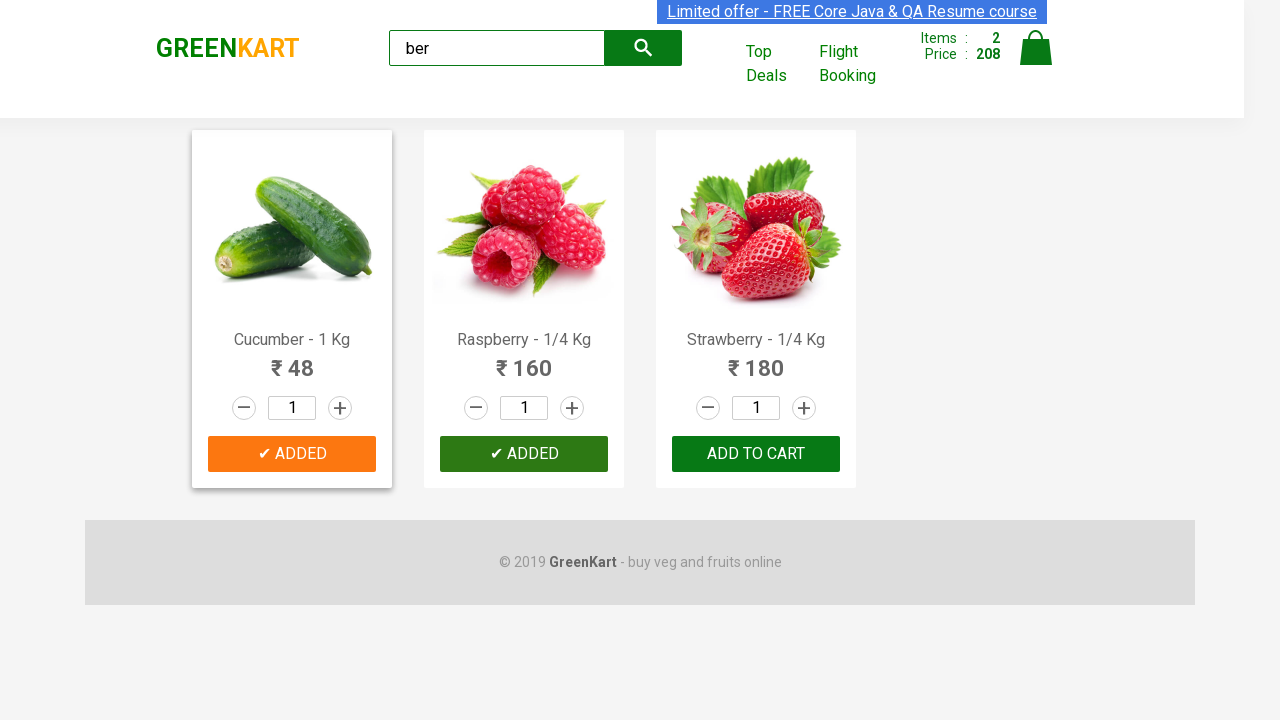

Clicked 'Add to Cart' button for a product at (756, 454) on xpath=//div[@class='product-action']/button >> nth=2
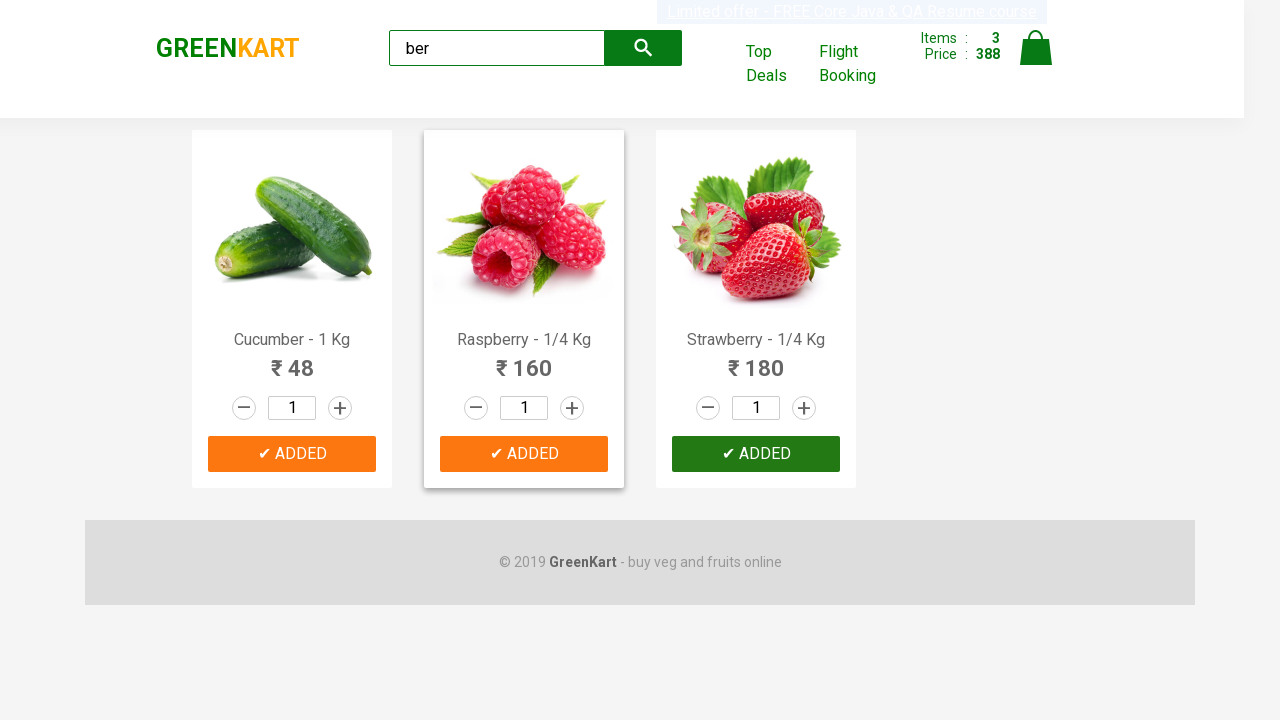

Clicked cart icon to open shopping cart at (1036, 59) on .cart-icon
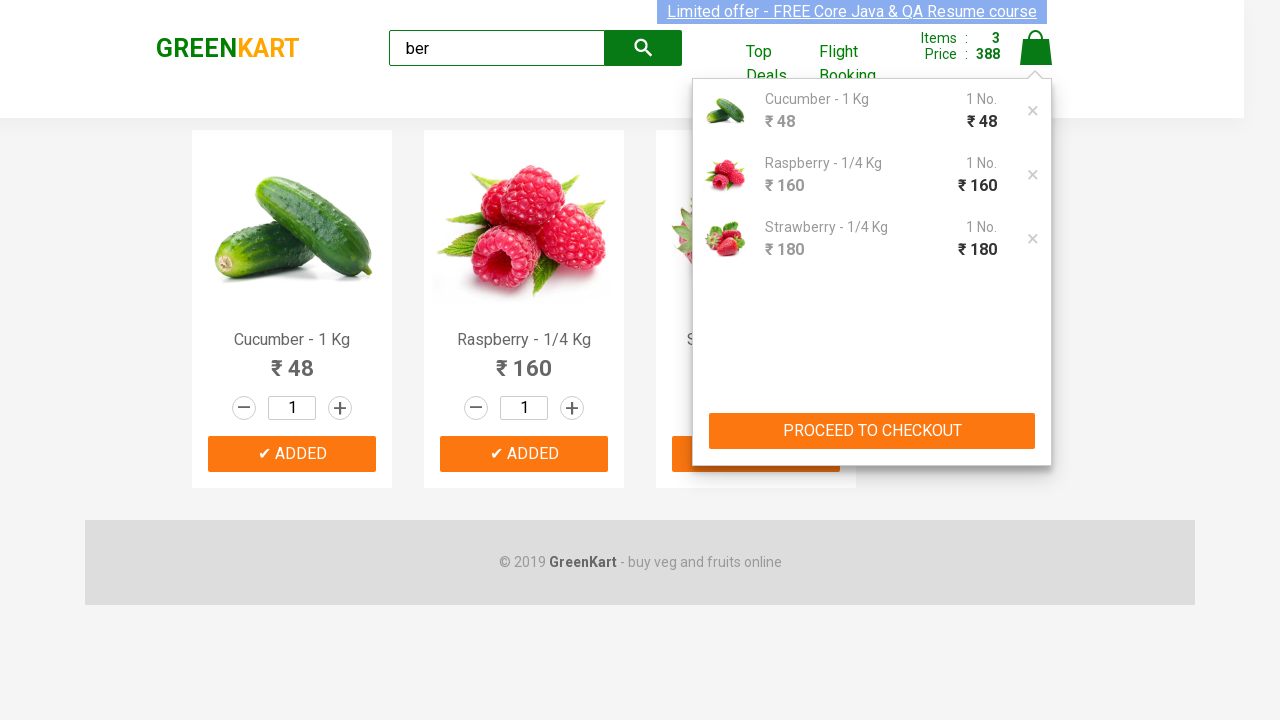

Clicked button to proceed to checkout at (872, 431) on xpath=//div[@class='action-block']/button
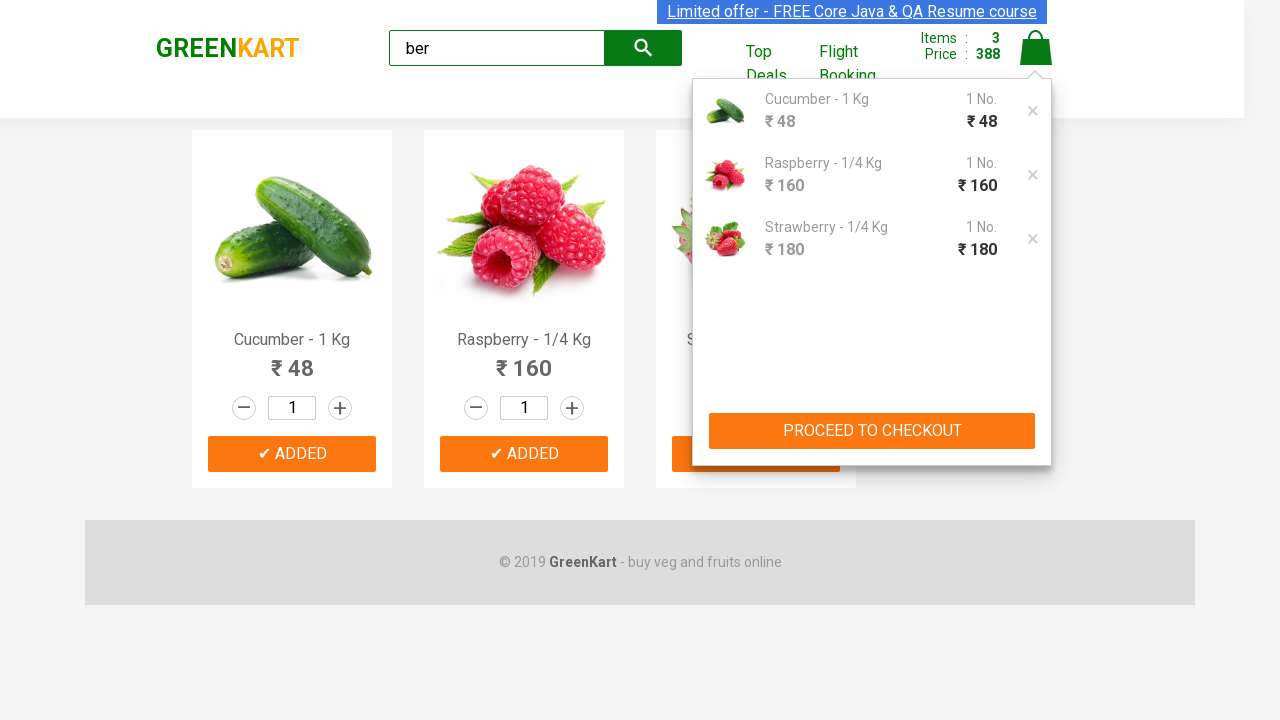

Entered promo code 'rahulshettyacademy' on .promoCode
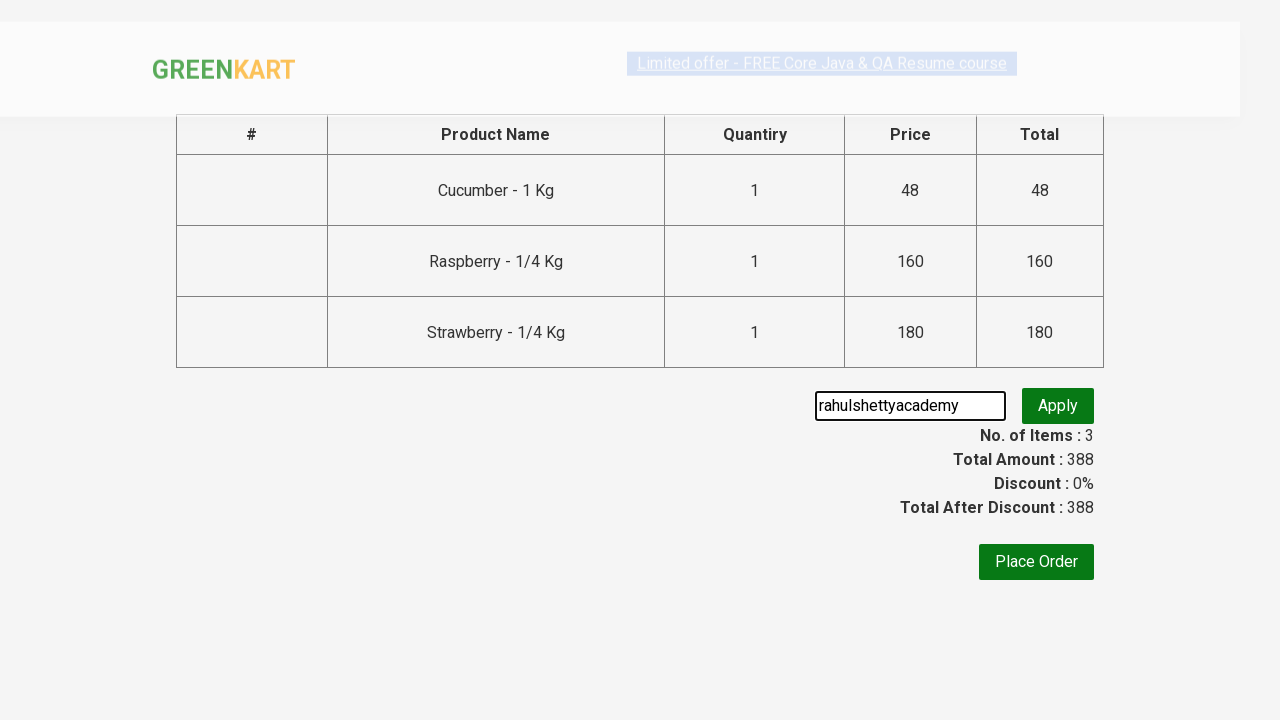

Clicked button to apply promo code at (1058, 406) on .promoBtn
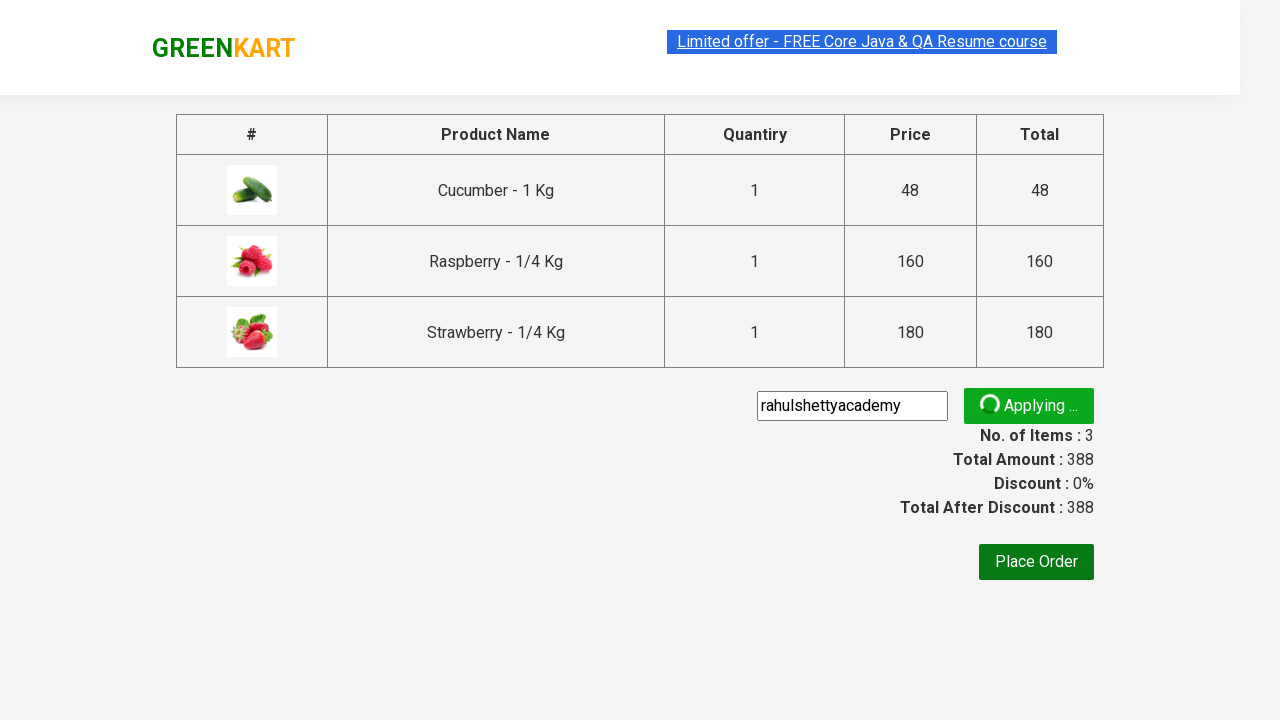

Waited for promo code confirmation message to appear
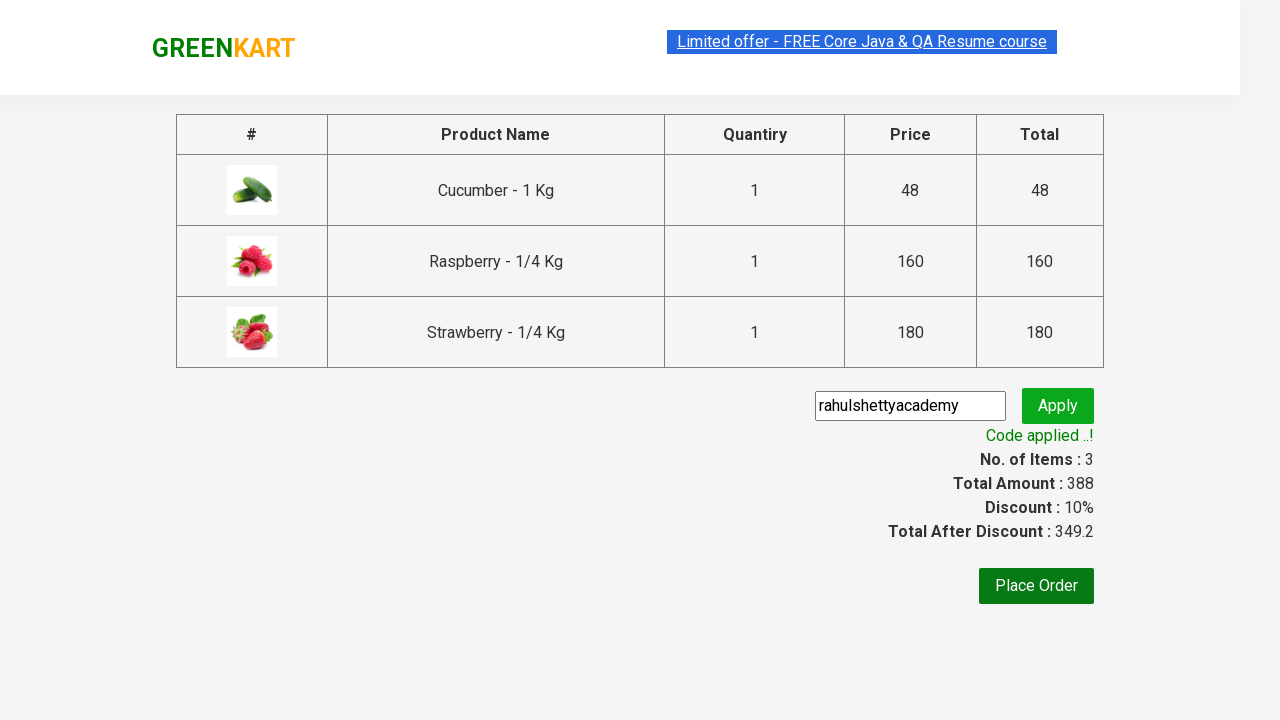

Verified promo code was successfully applied with message 'Code applied ..!'
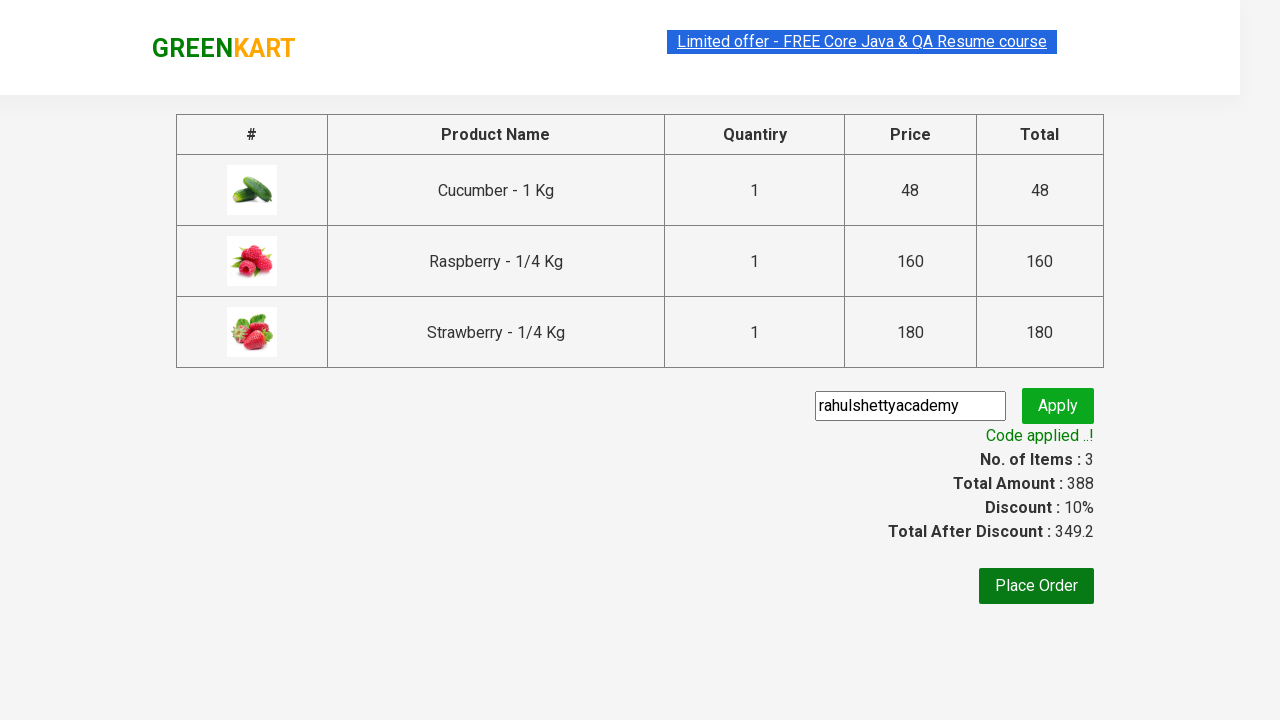

Located 3 product amounts on checkout page
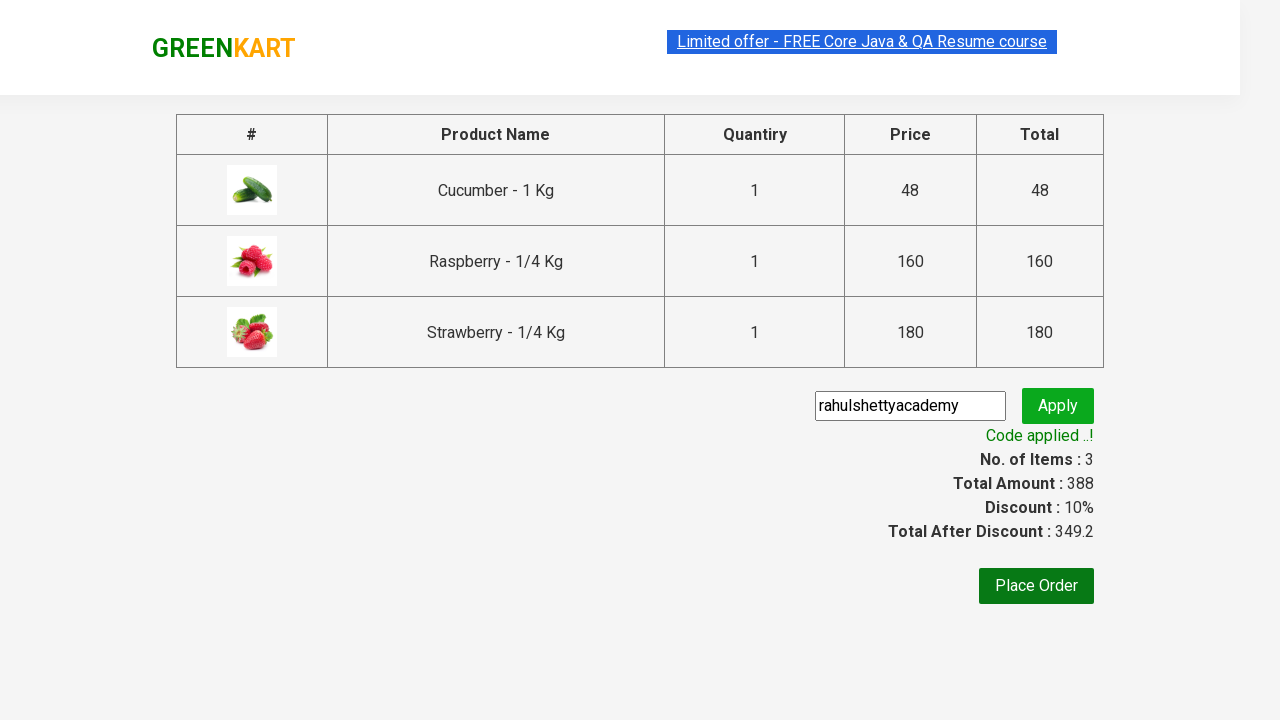

Calculated total products amount: 388.0
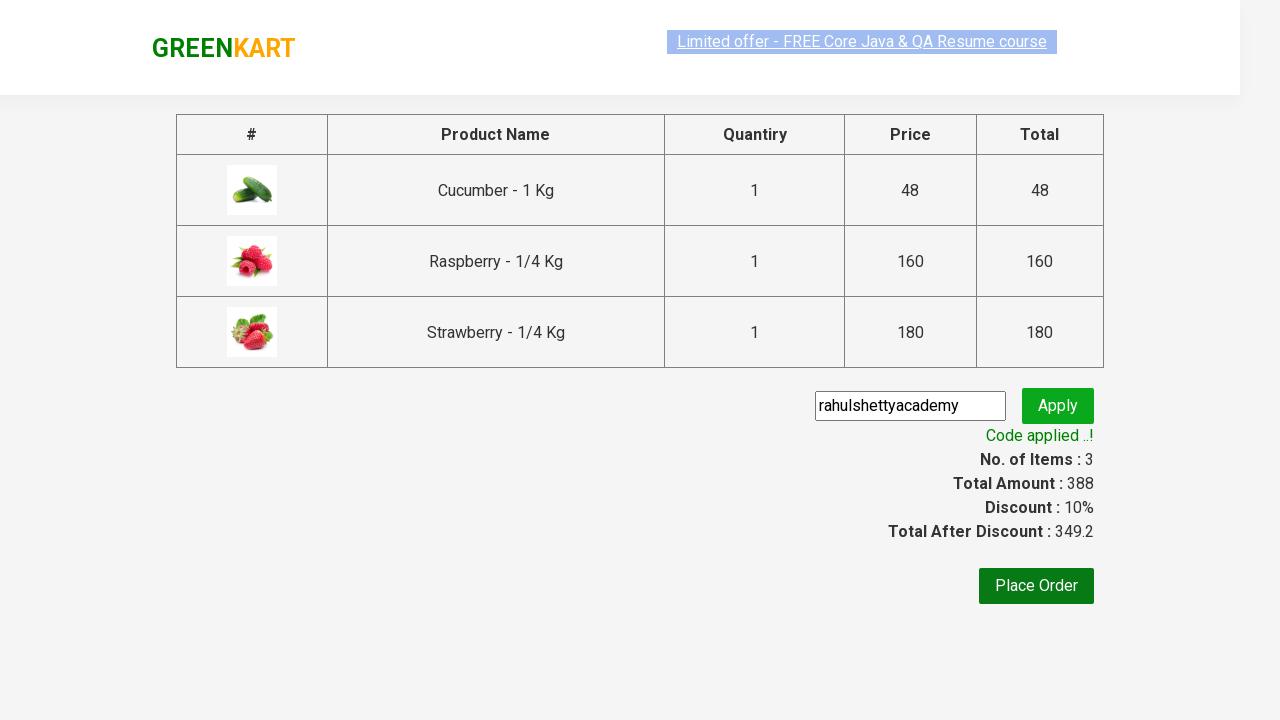

Retrieved total amount from page: 388.0
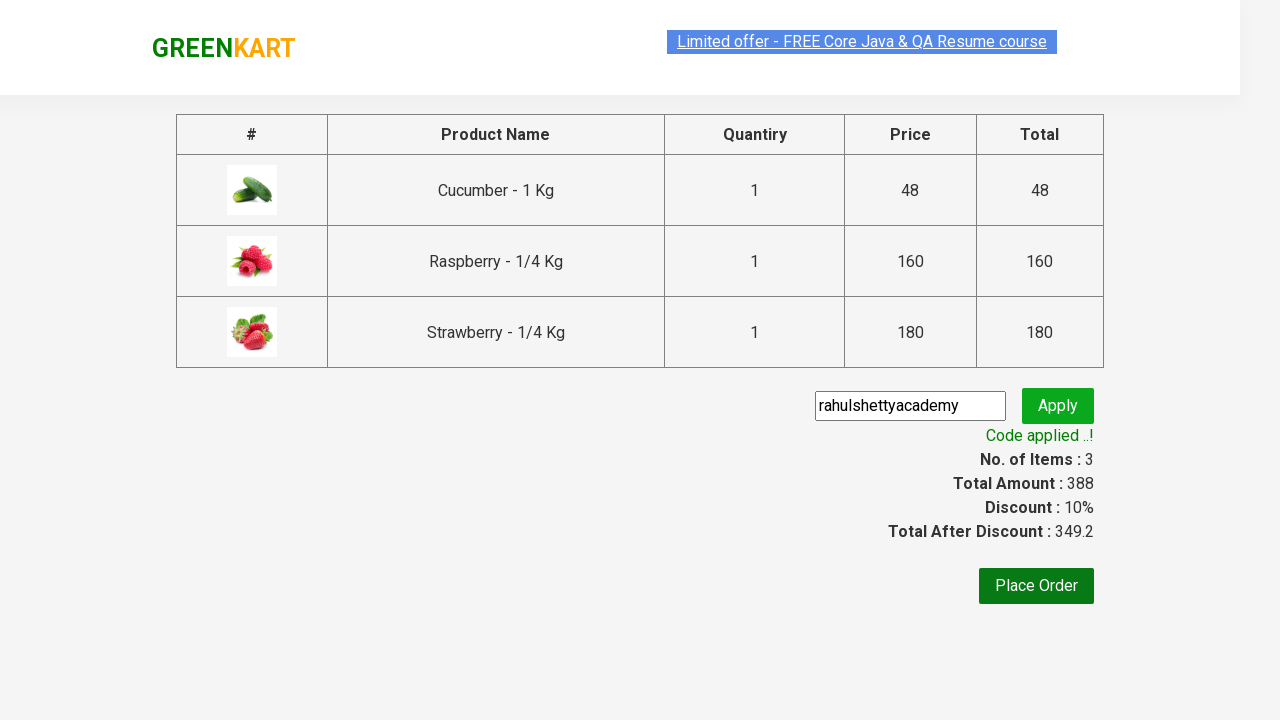

Verified that sum of products equals total amount
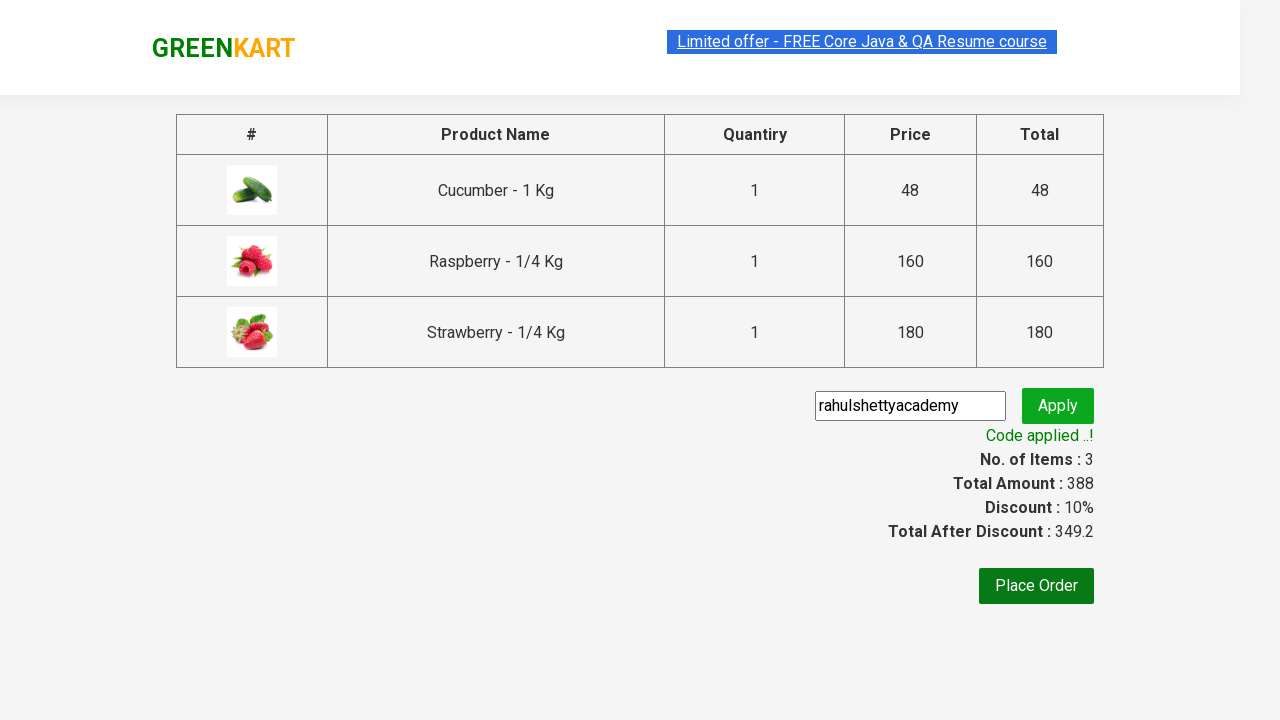

Retrieved discounted amount from page: 349.2
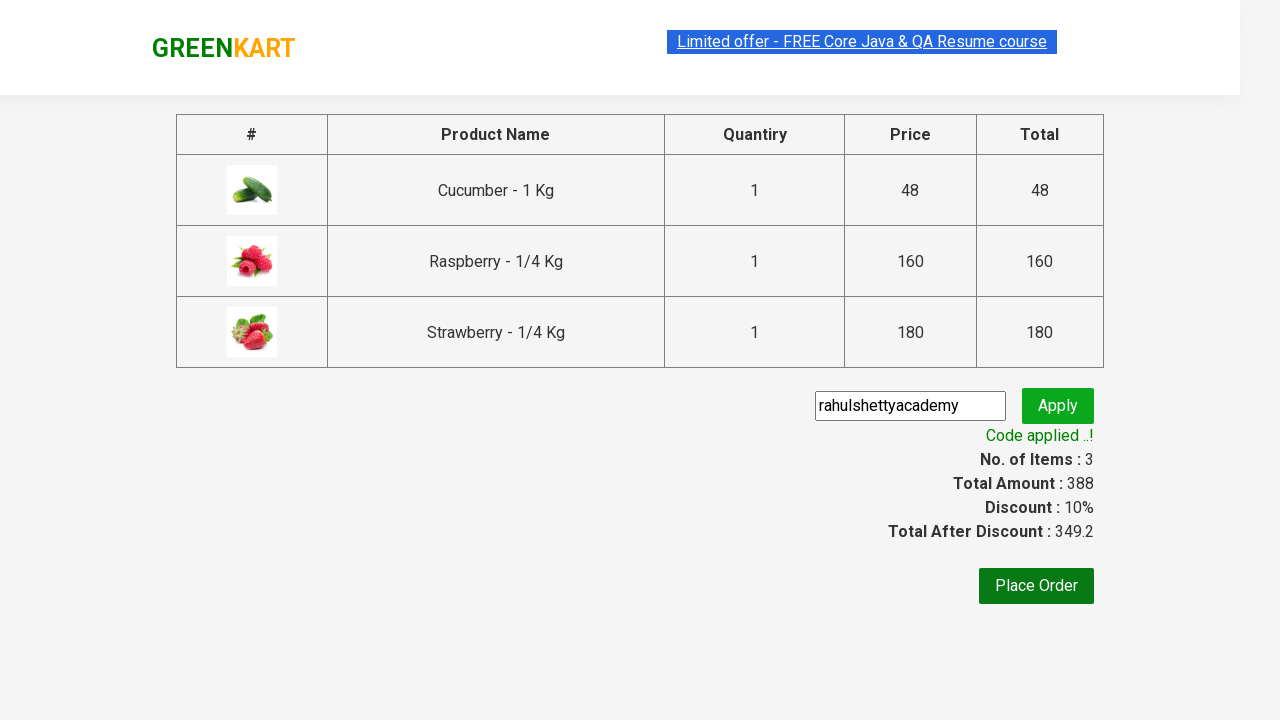

Verified that discounted amount is less than total amount
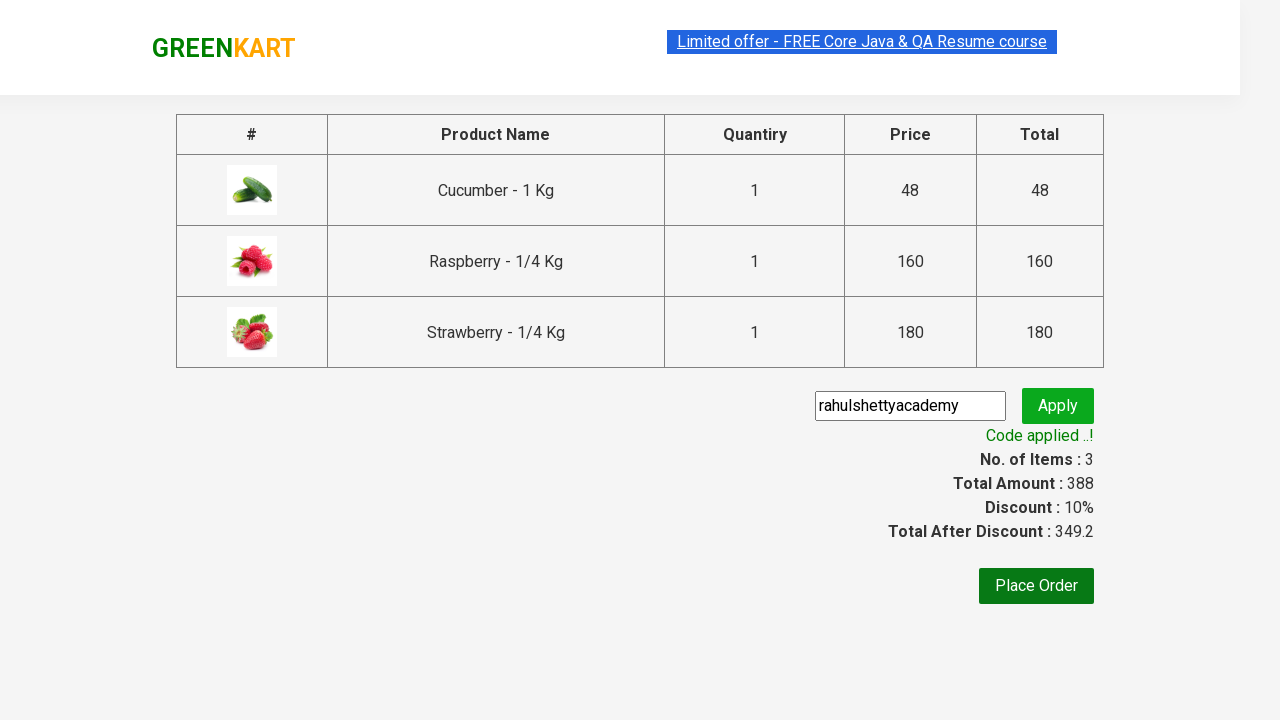

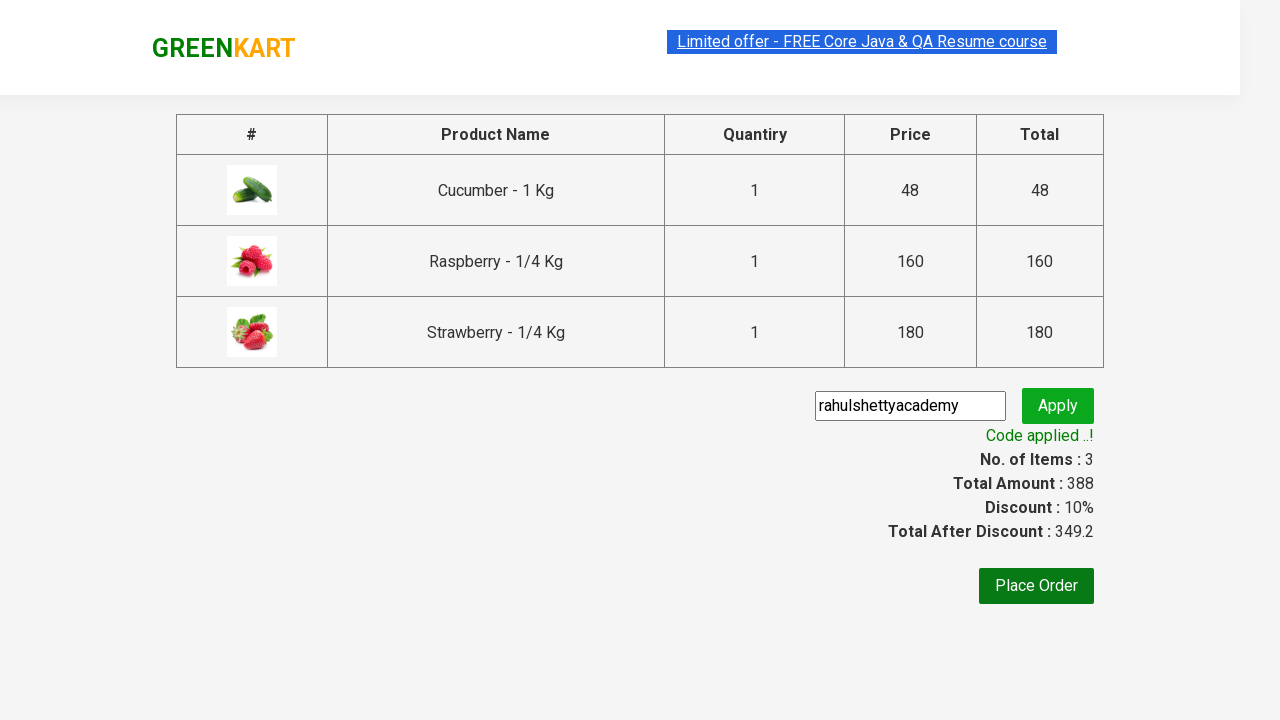